Tests the 'Ping Us' contact form on the Uran Company website by filling in name, email, and message fields.

Starting URL: https://urancompany.com/

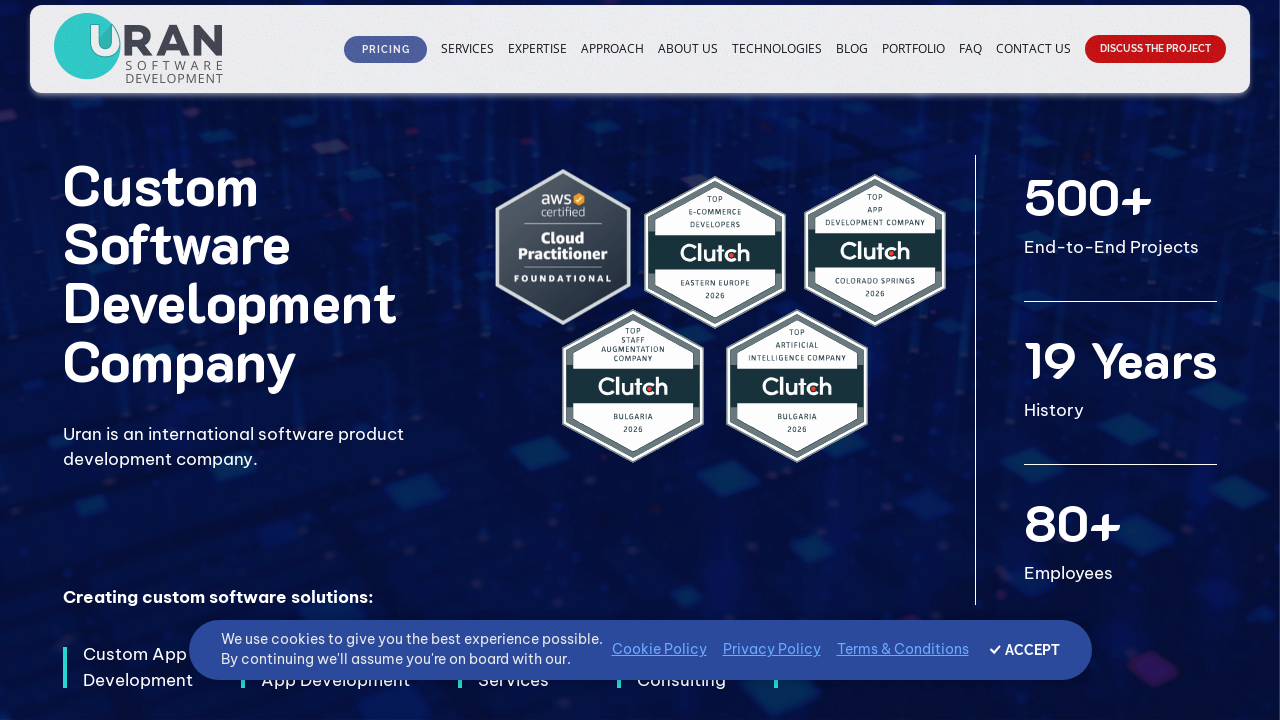

Waited for page to load with domcontentloaded state
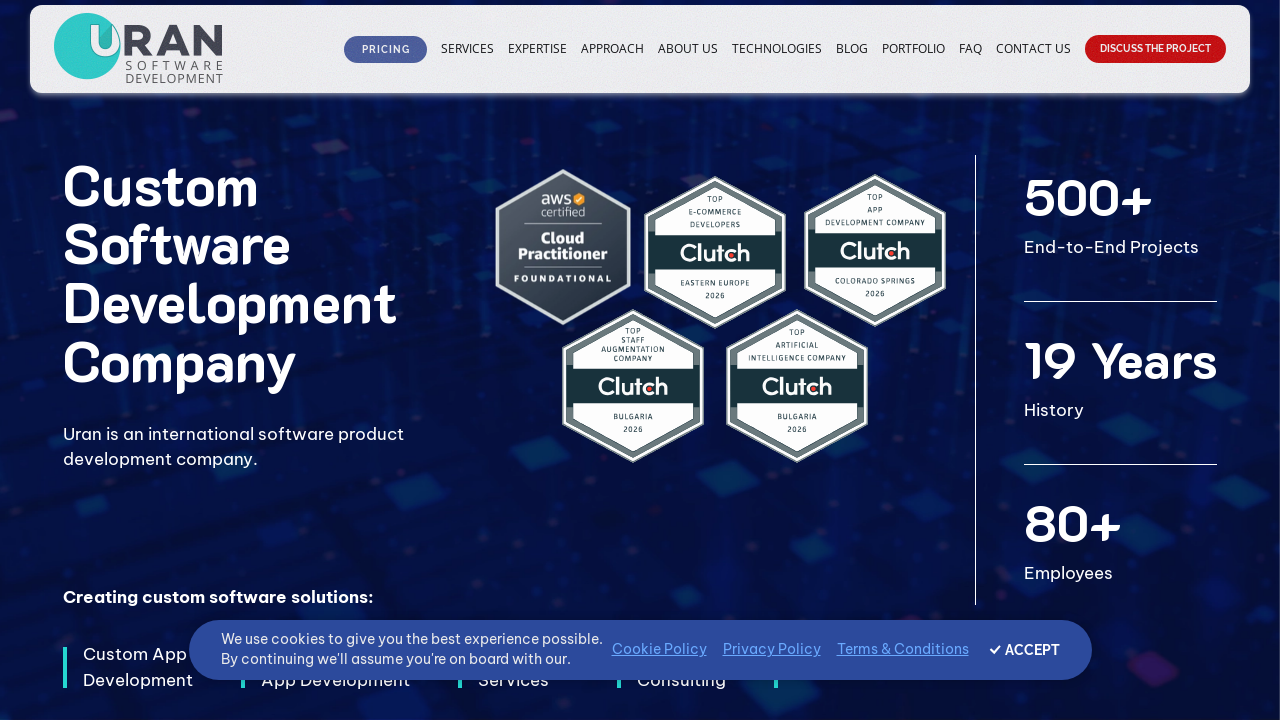

Filled name field with 'Example' on input[name='name'], input[placeholder*='name' i], #name
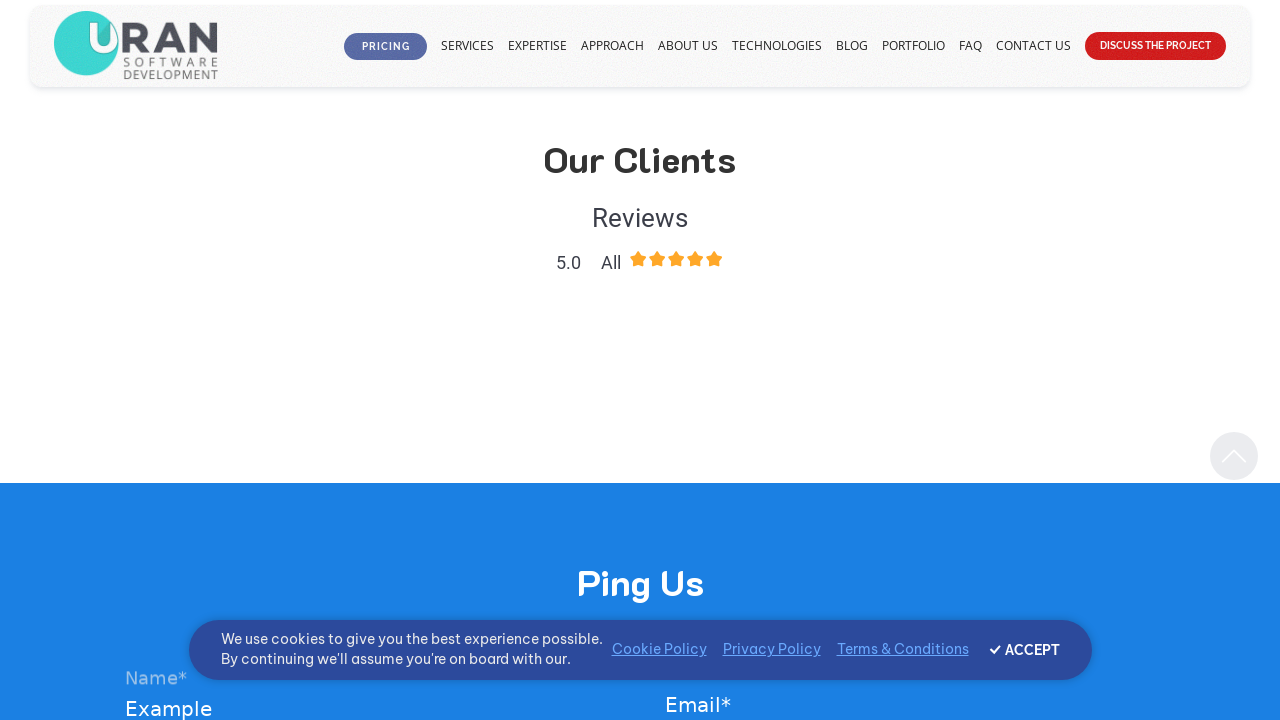

Filled email field with 'Example@mail.com' on input[name='email'], input[type='email'], input[placeholder*='email' i], #email
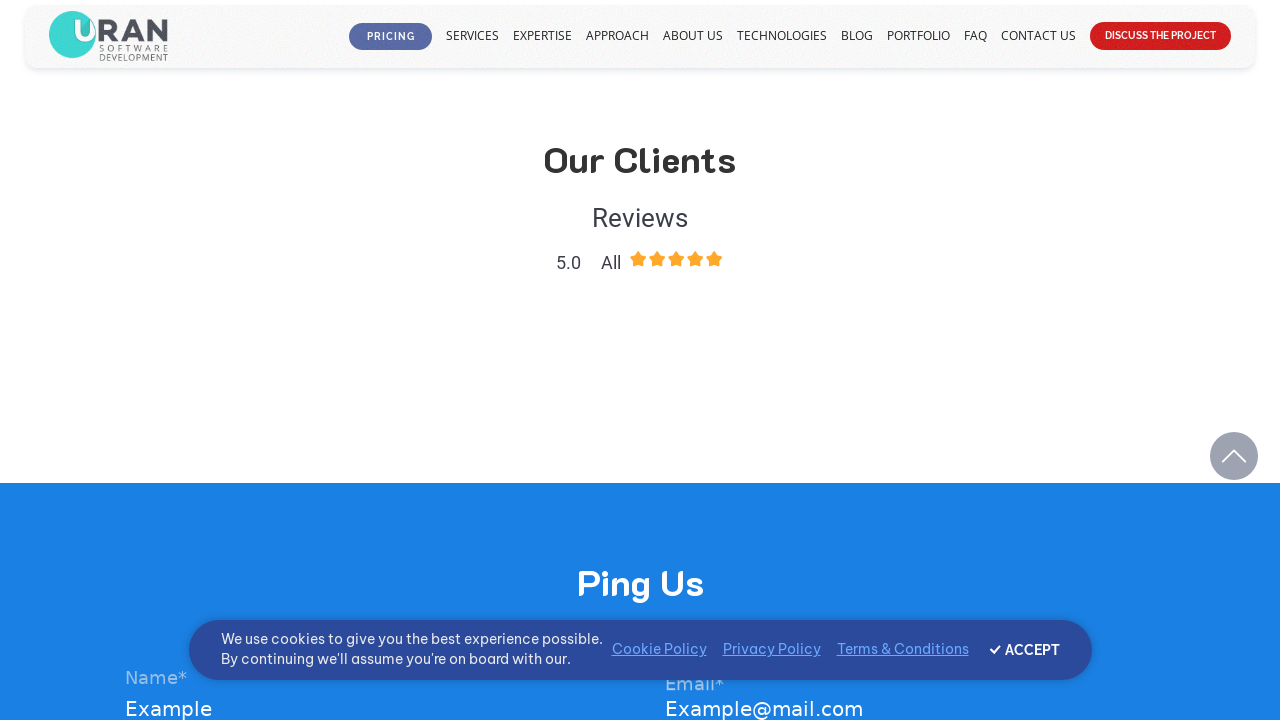

Filled message field with 'ExampleMes' on textarea[name='message'], textarea[placeholder*='message' i], #message, textarea
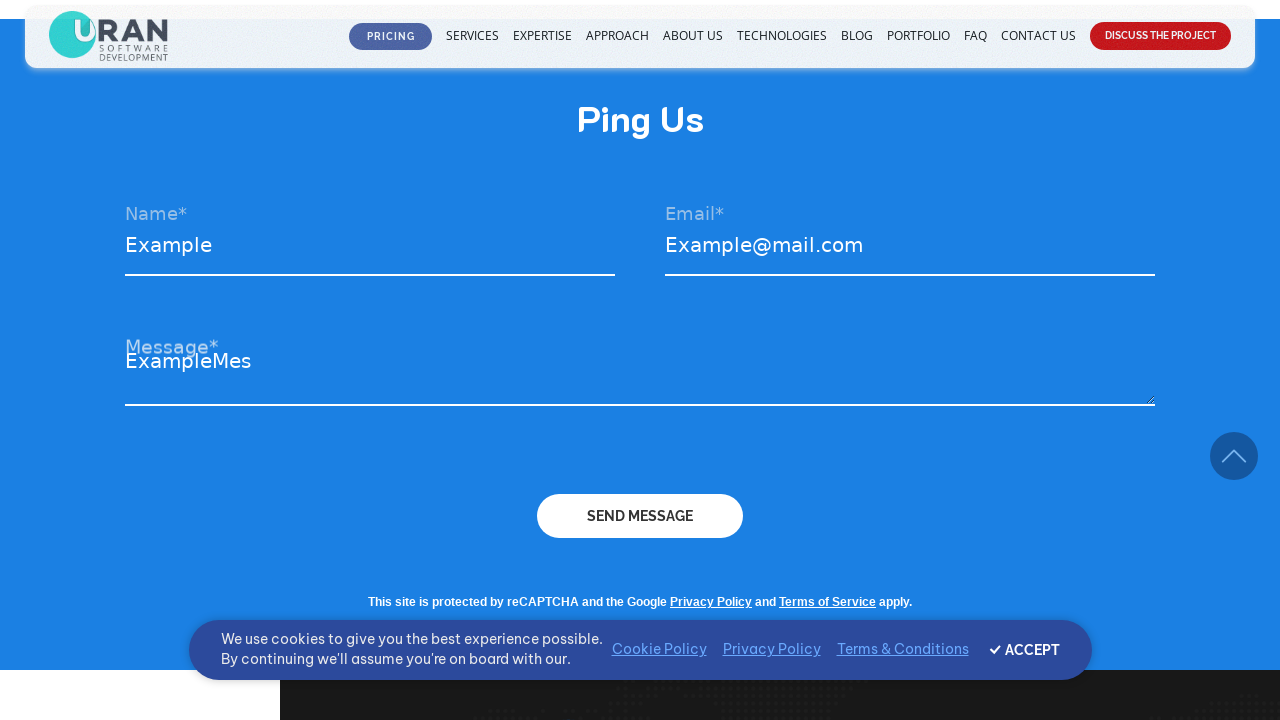

Waited 500ms to ensure form is filled
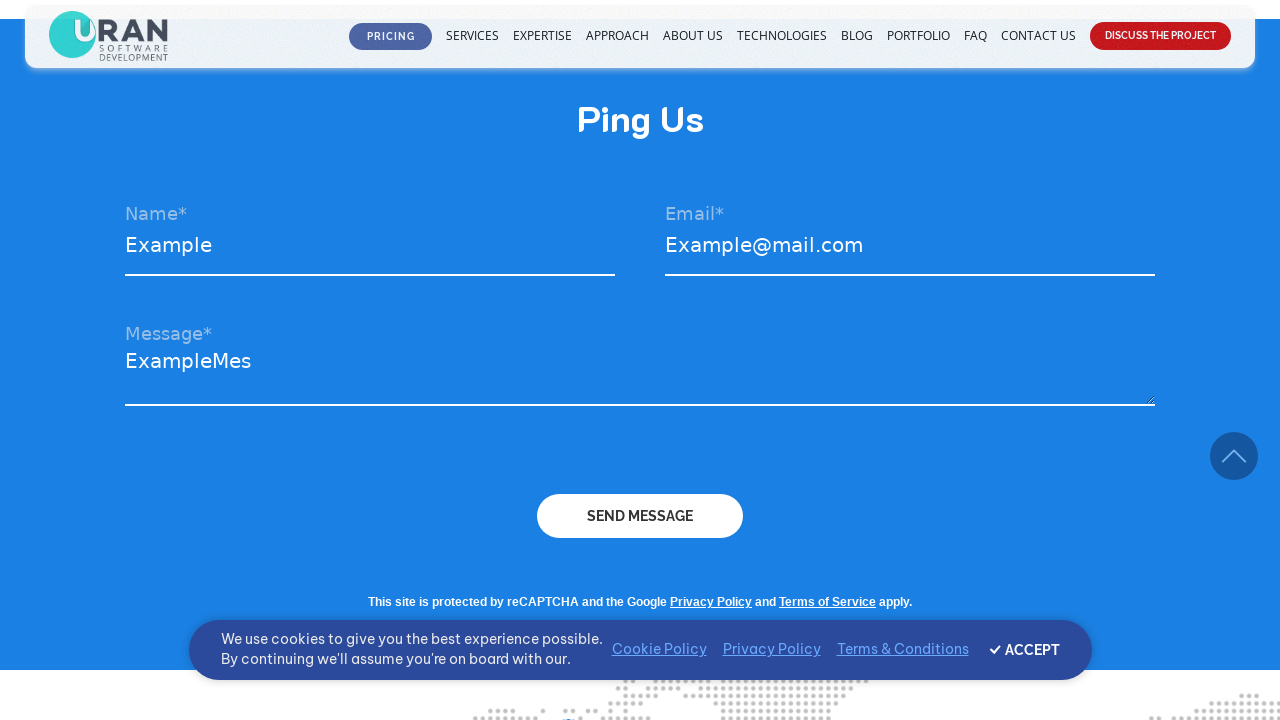

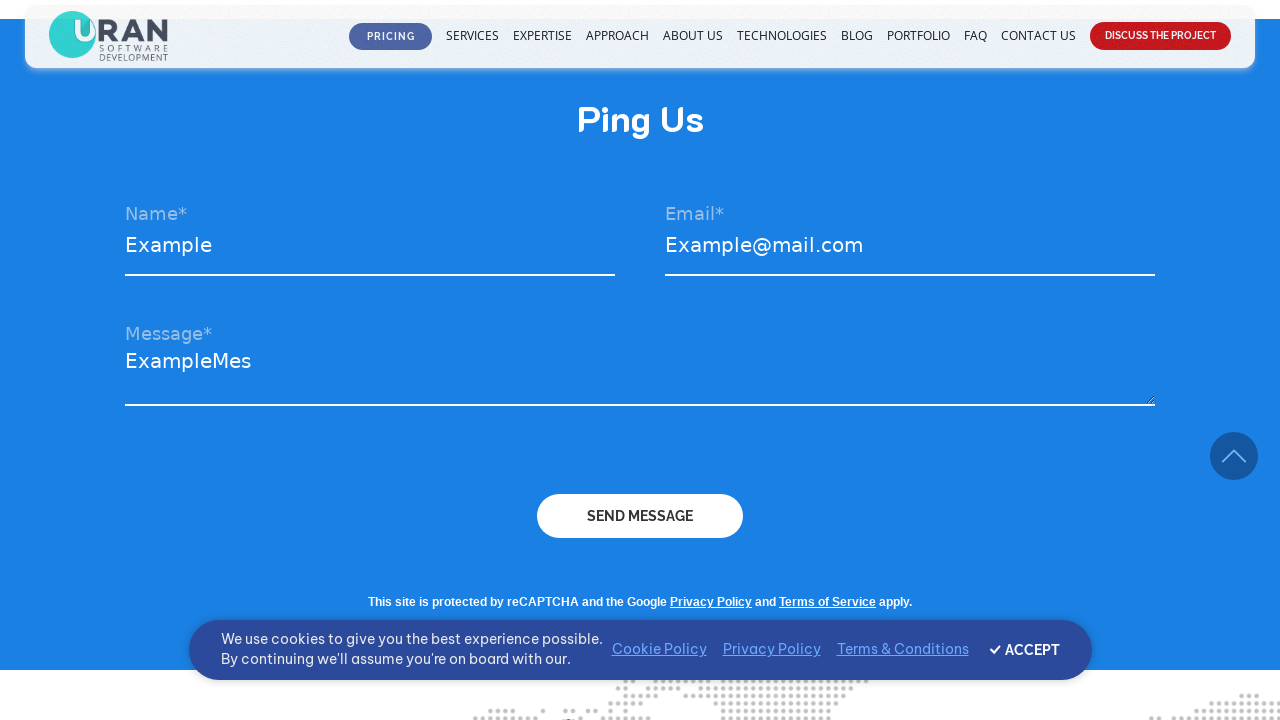